Simple smoke test that opens the Nykaa e-commerce website and verifies it loads successfully by waiting for the page to be ready.

Starting URL: https://www.nykaa.com/

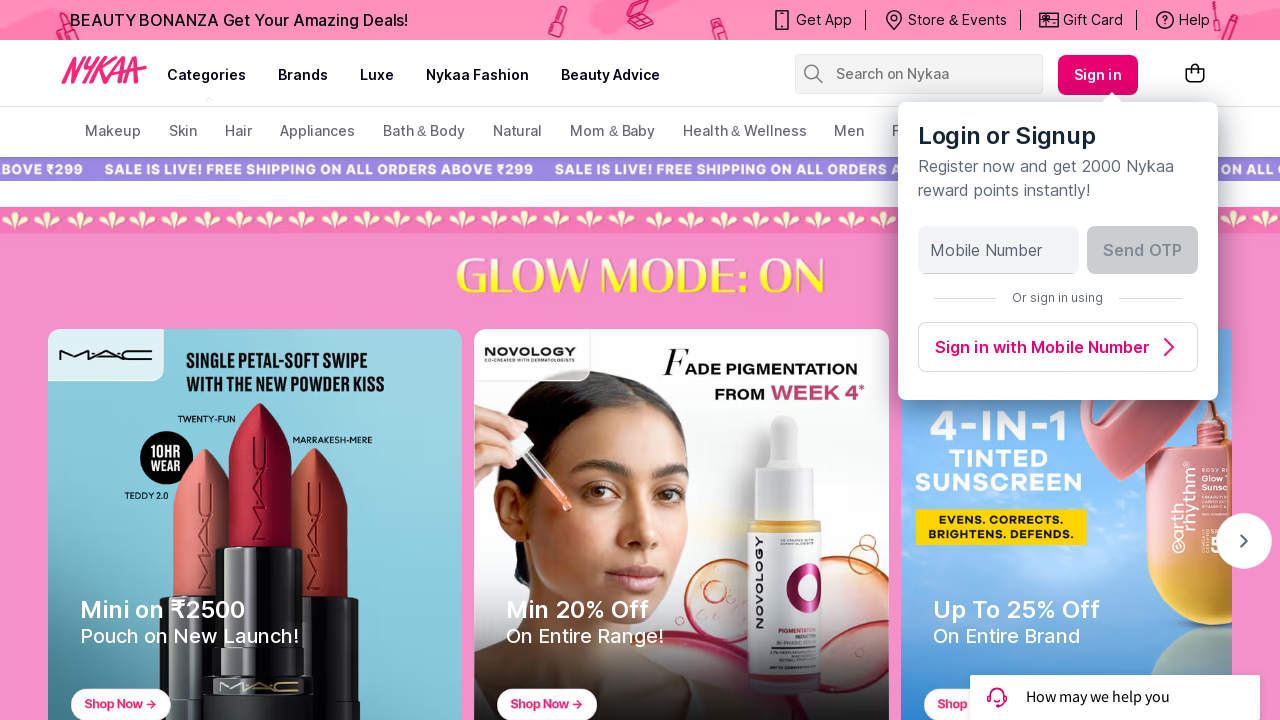

Waited for page DOM to be fully loaded
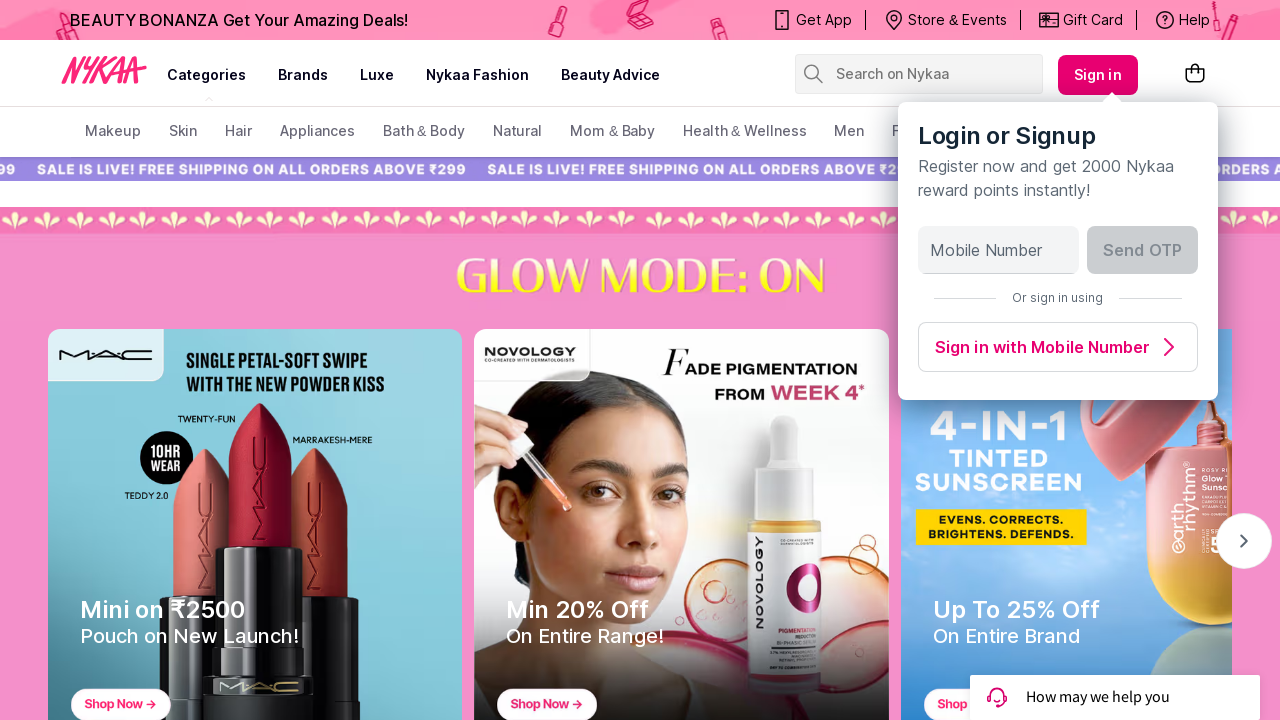

Verified Nykaa e-commerce website loaded successfully by confirming body element is present
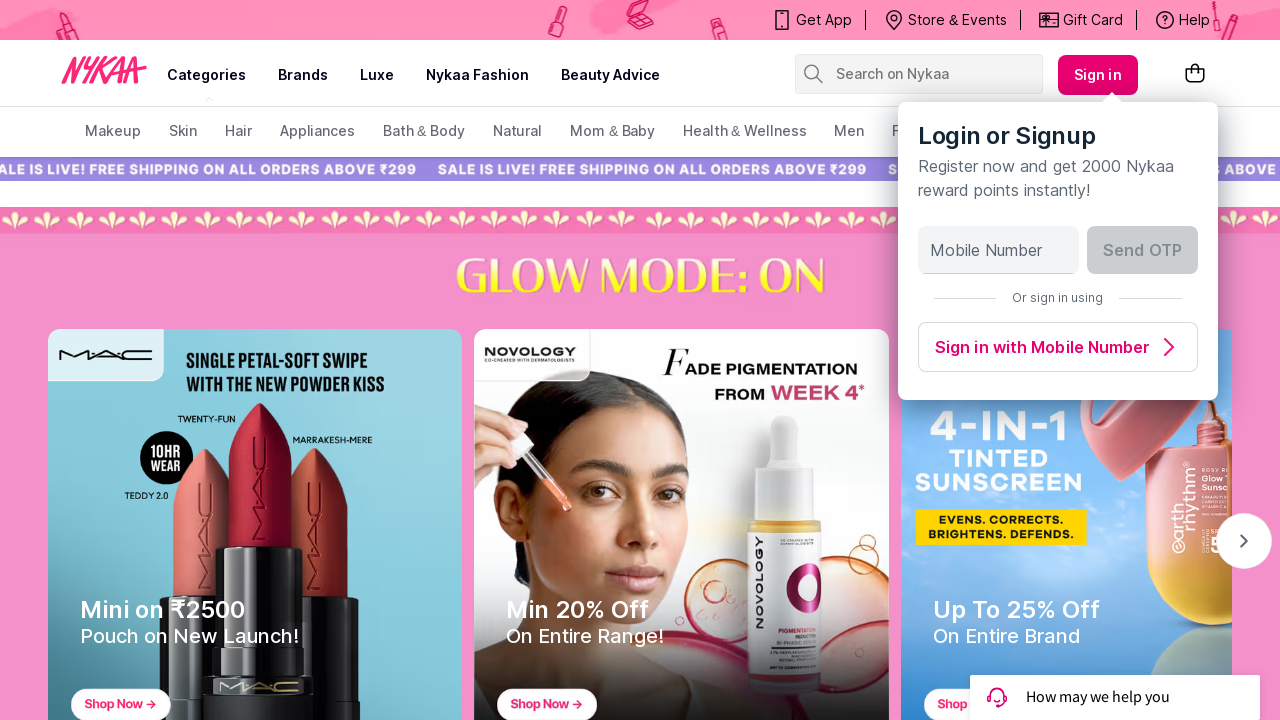

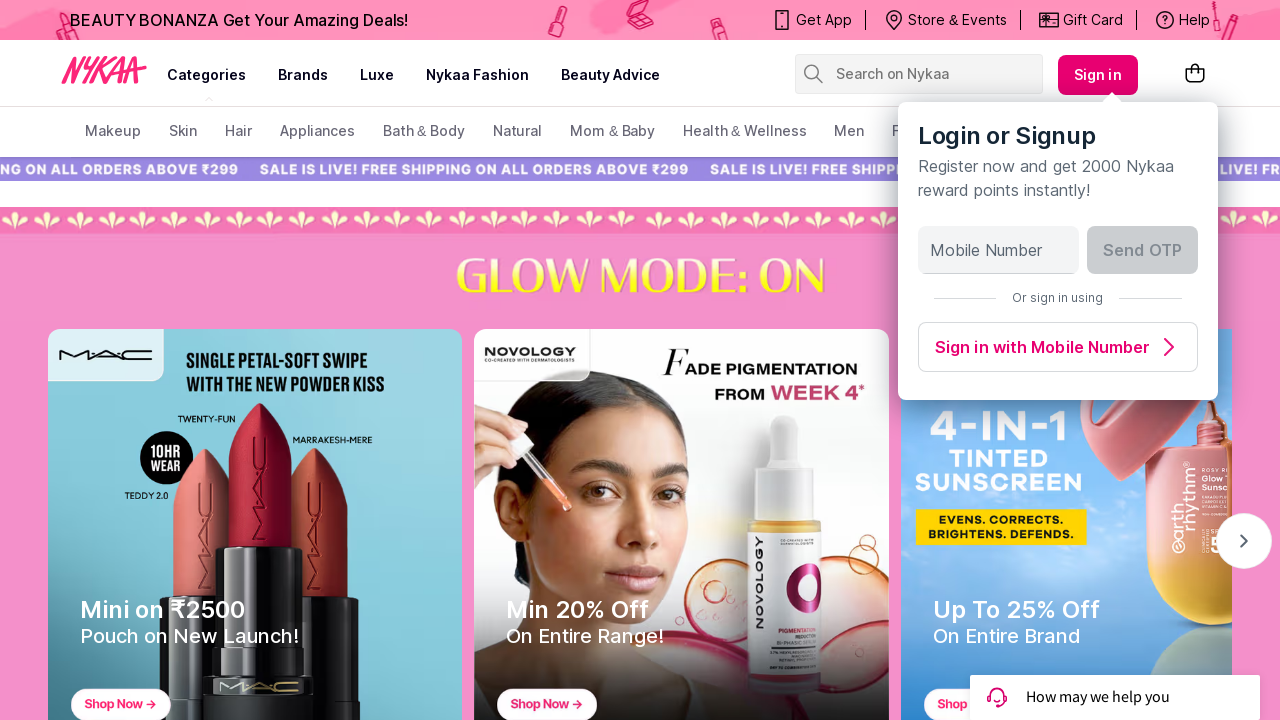